Tests dynamic element visibility by verifying an element is initially hidden, clicking a start button, and then verifying the element becomes visible with the expected text.

Starting URL: https://the-internet.herokuapp.com/dynamic_loading/1

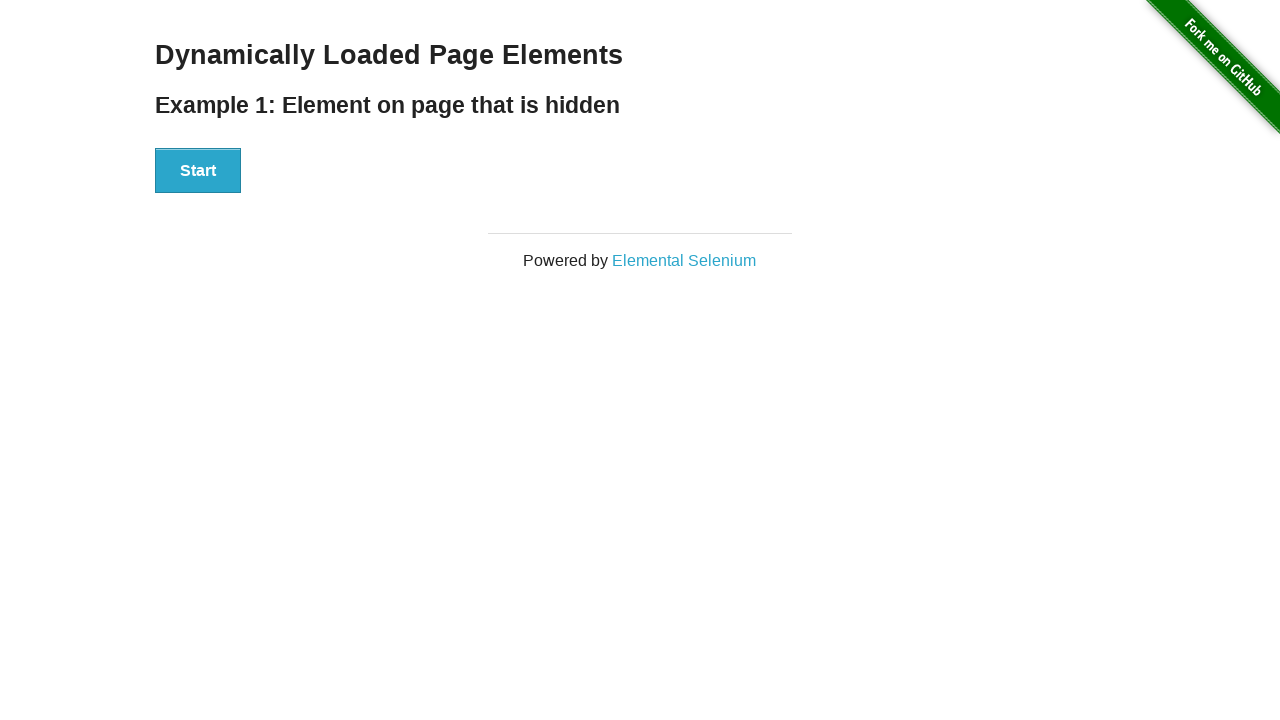

Navigated to dynamic loading test page
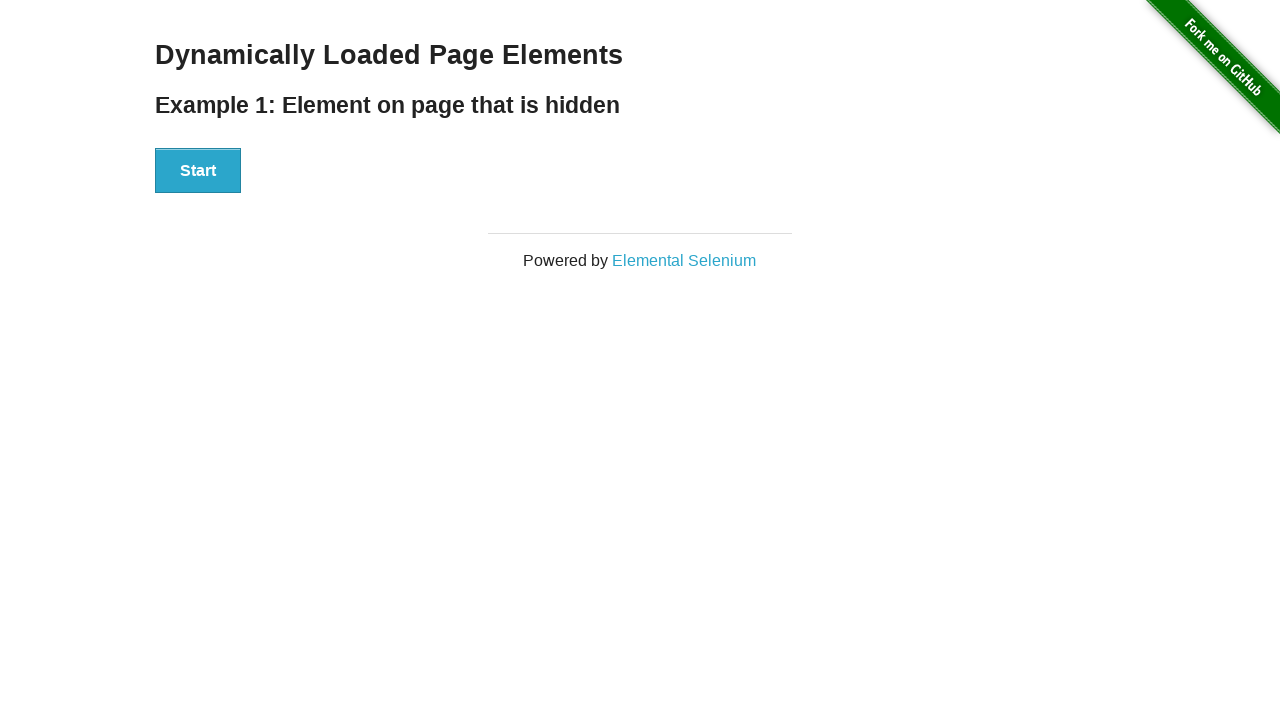

Located 'Hello World!' element
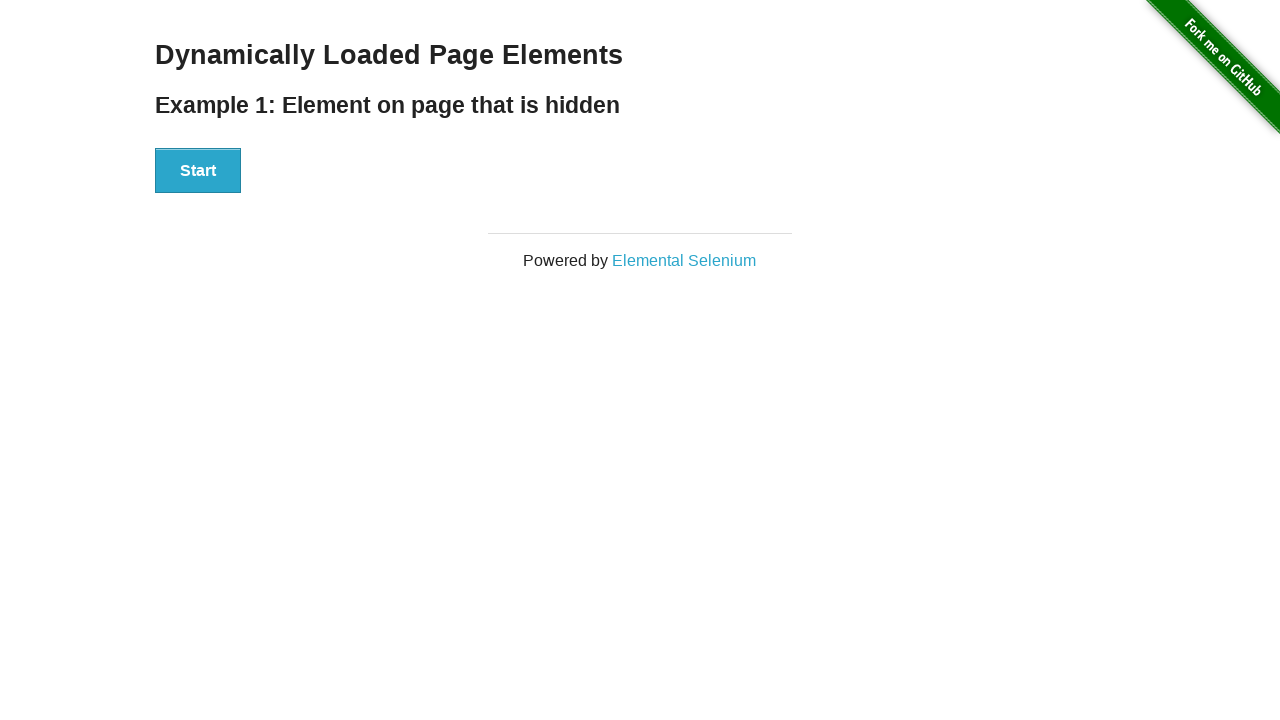

Verified 'Hello World!' element is initially hidden
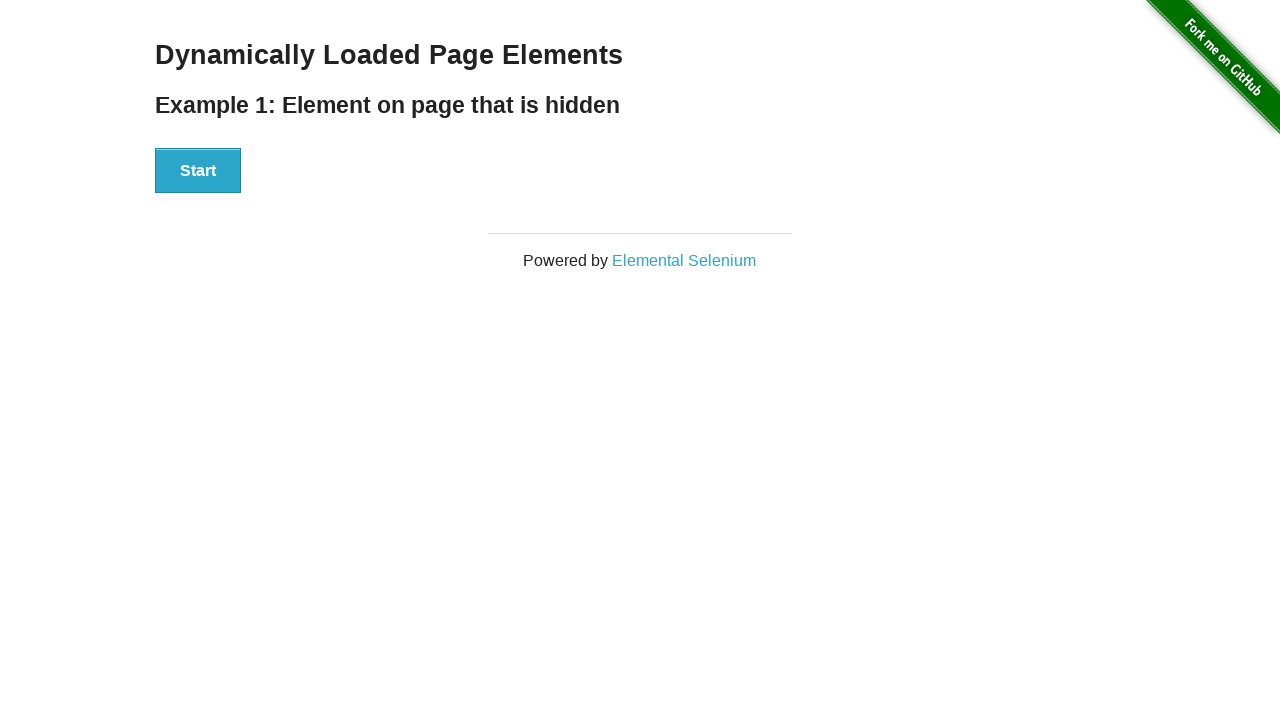

Clicked the start button at (198, 171) on #start>button
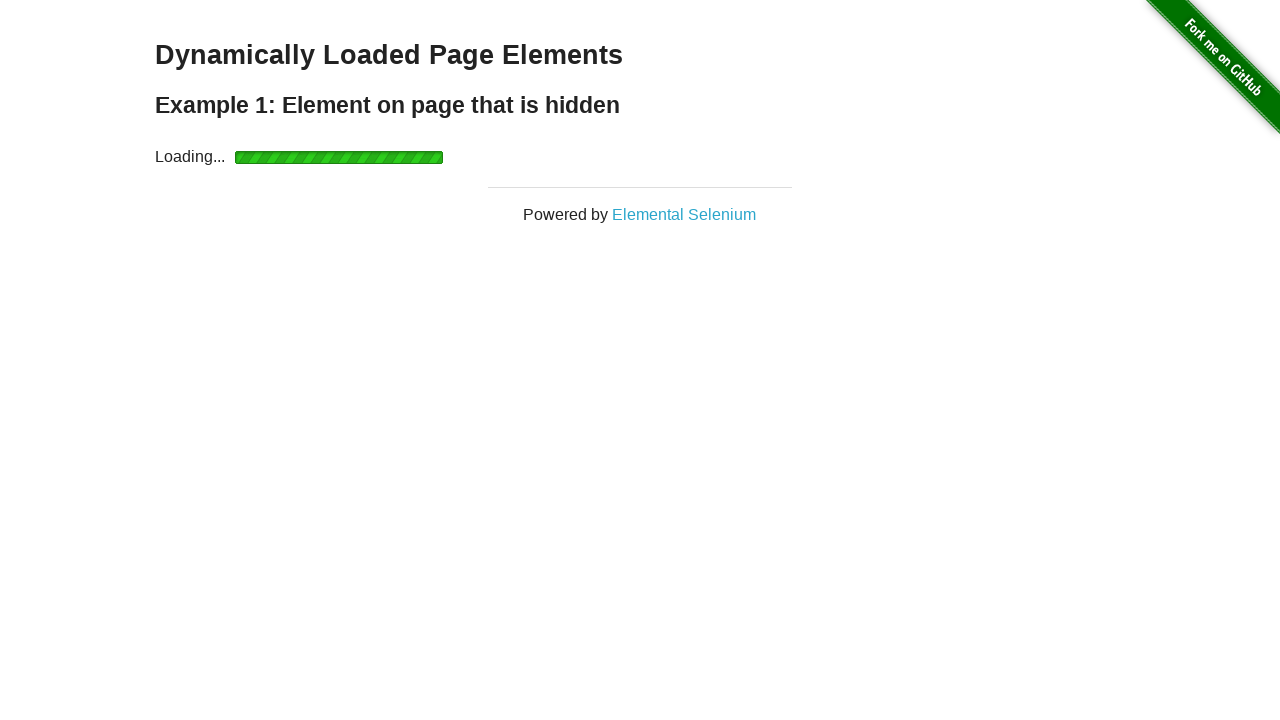

Waited for 'Hello World!' element to become visible
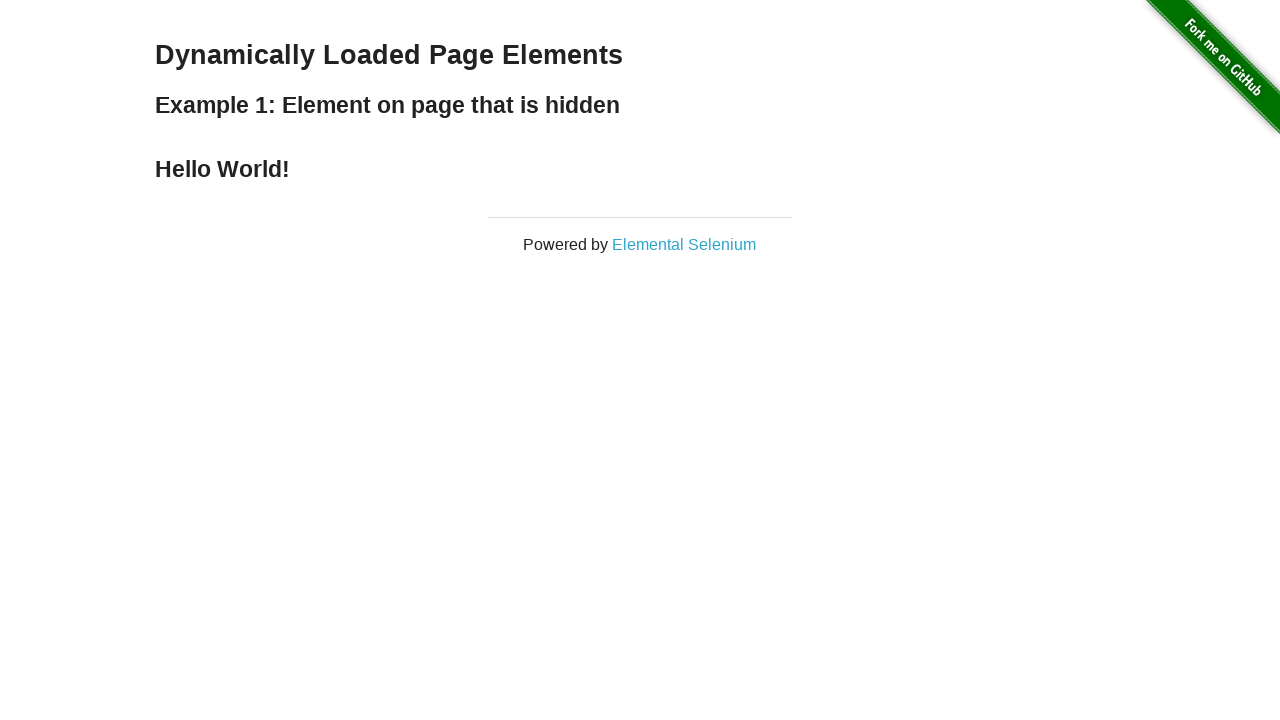

Verified 'Hello World!' element is now visible
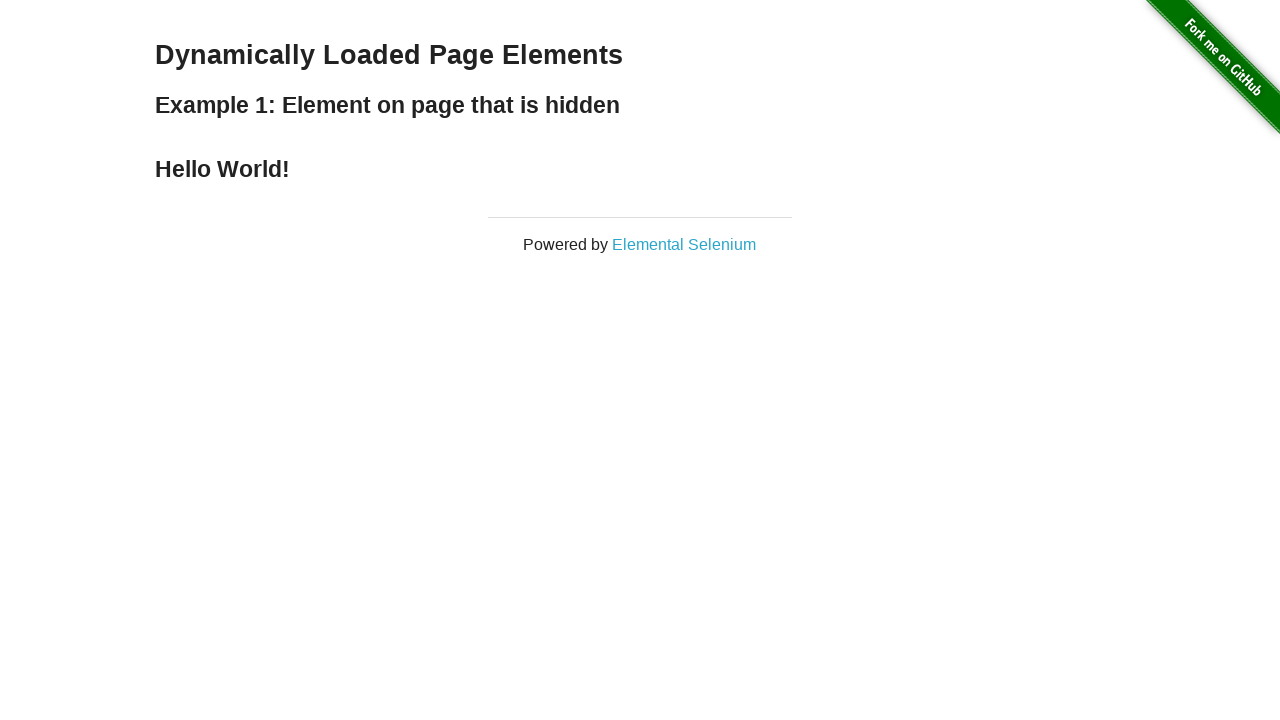

Verified text content is 'Hello World!'
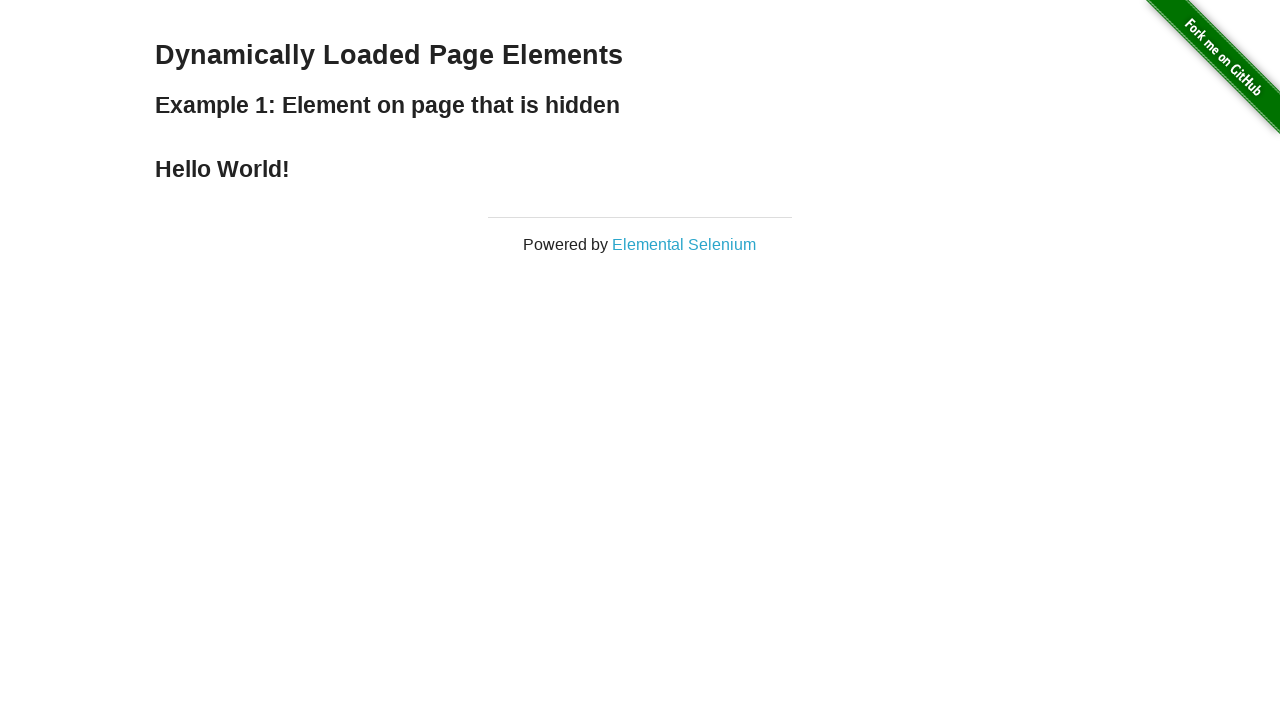

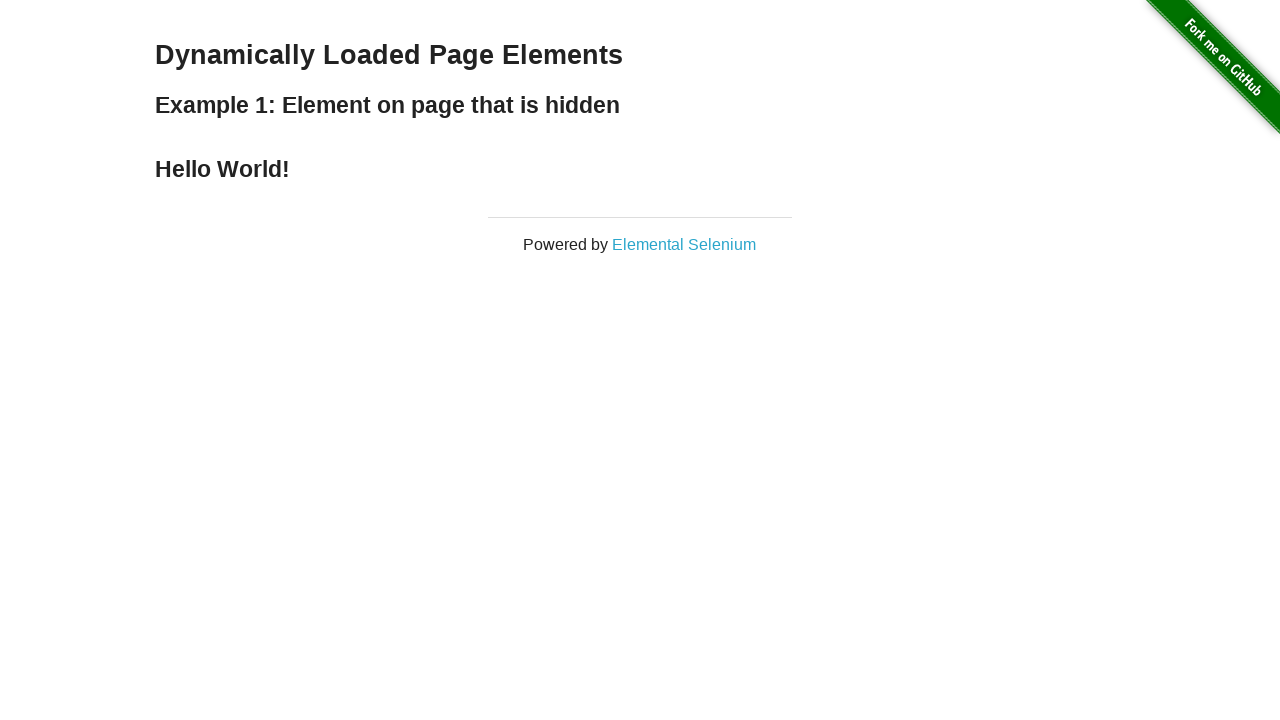